Tests dynamic page loading by clicking a Start button, waiting for a loading bar to complete, and verifying that the "Hello World!" finish text appears.

Starting URL: https://the-internet.herokuapp.com/dynamic_loading/2

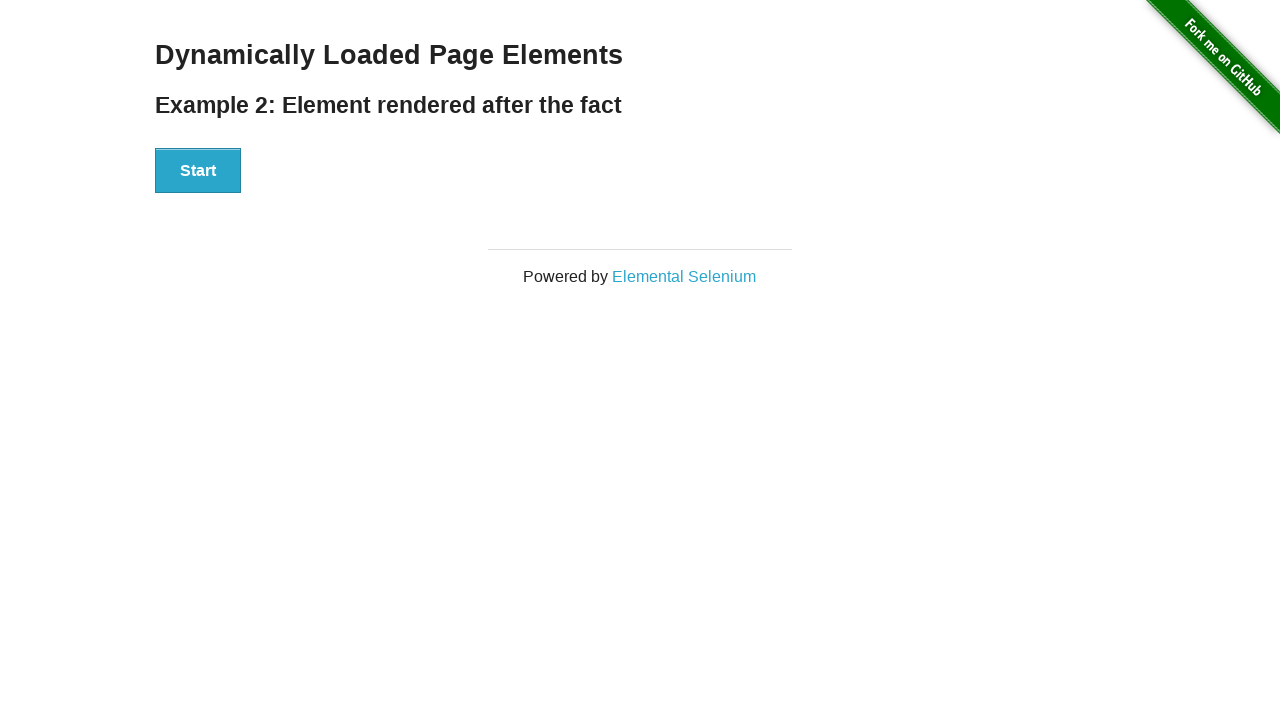

Clicked the Start button to initiate dynamic loading at (198, 171) on #start button
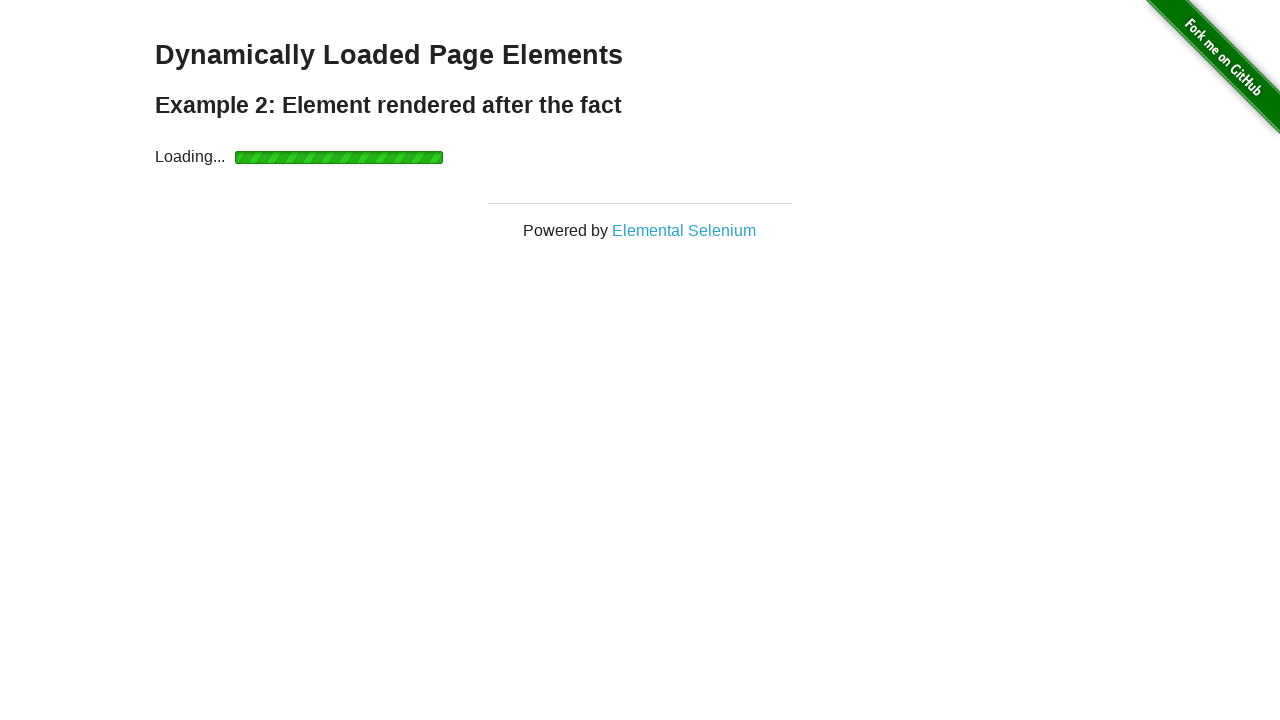

Waited for loading bar to complete and finish text to appear
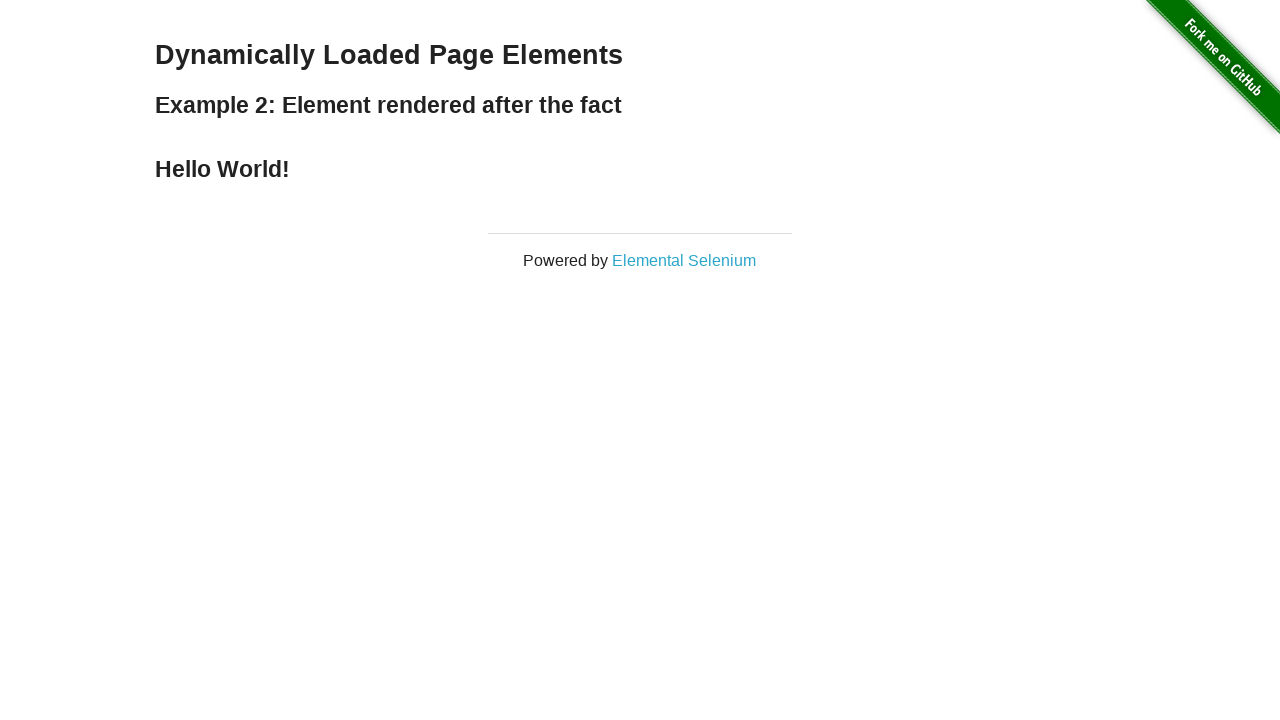

Verified 'Hello World!' finish text is visible on the page
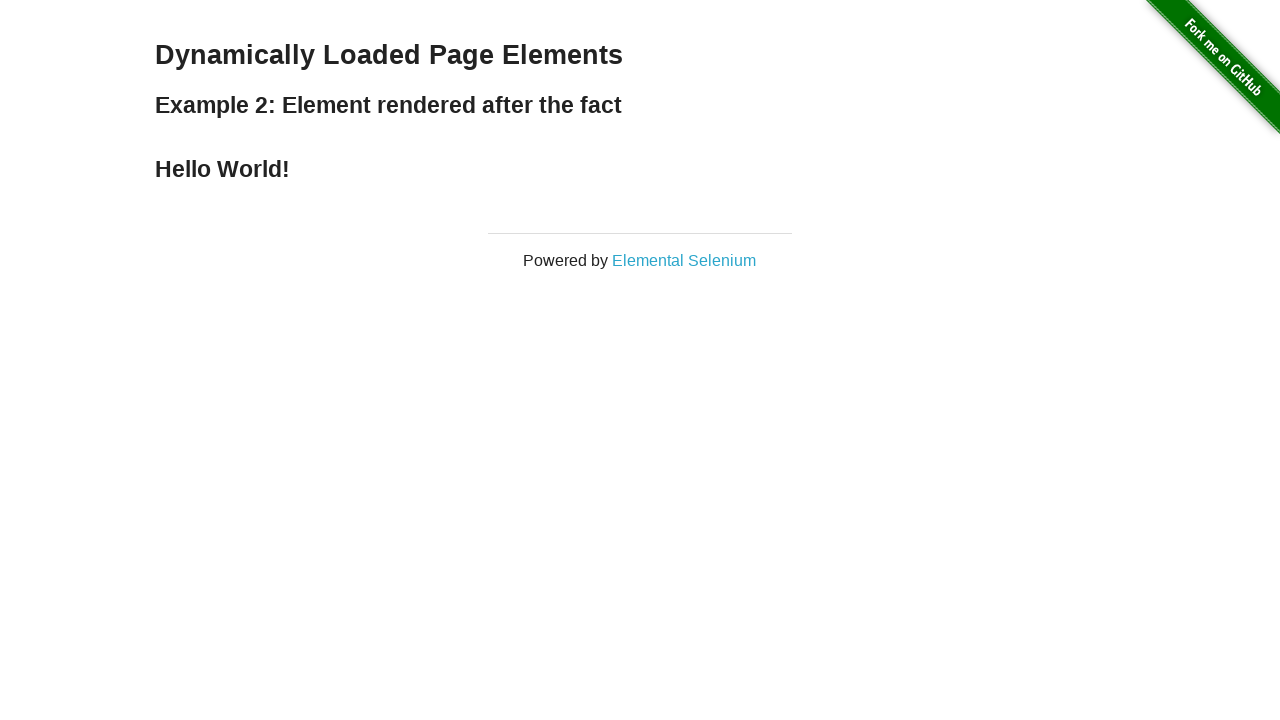

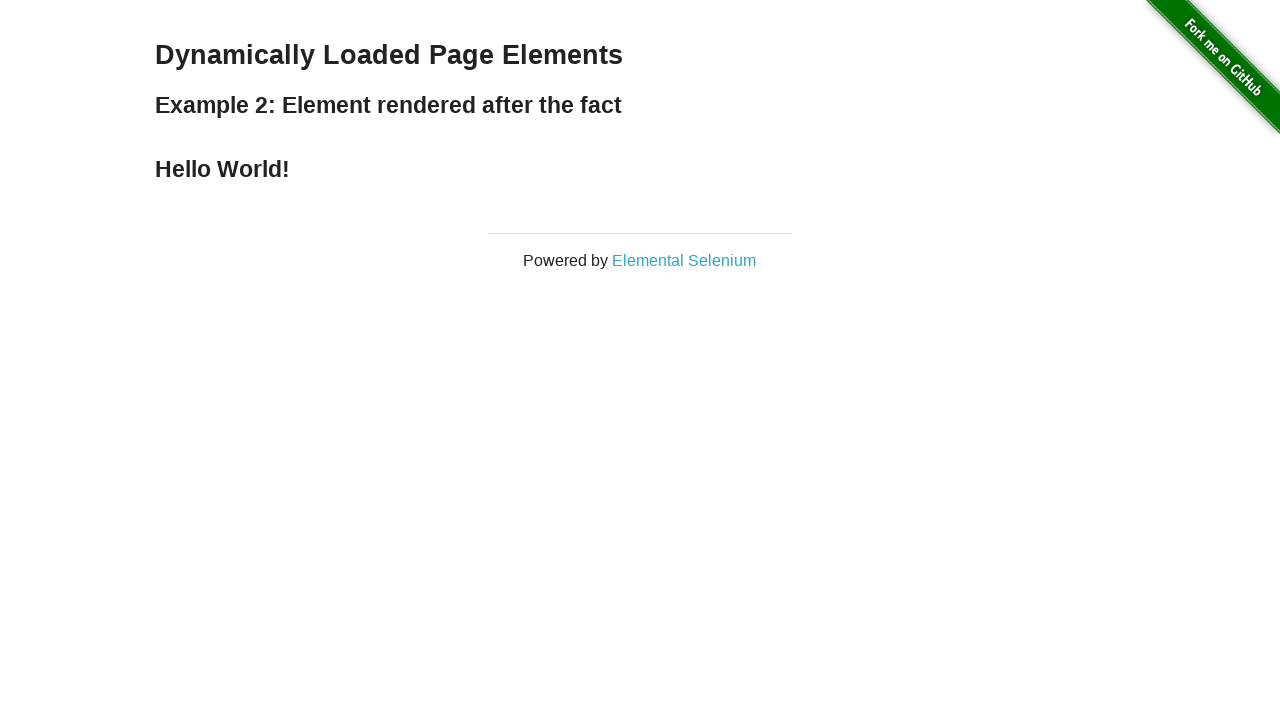